Tests checkbox functionality on an automation practice page by clicking all checkboxes and verifying they are selected

Starting URL: https://rahulshettyacademy.com/AutomationPractice/

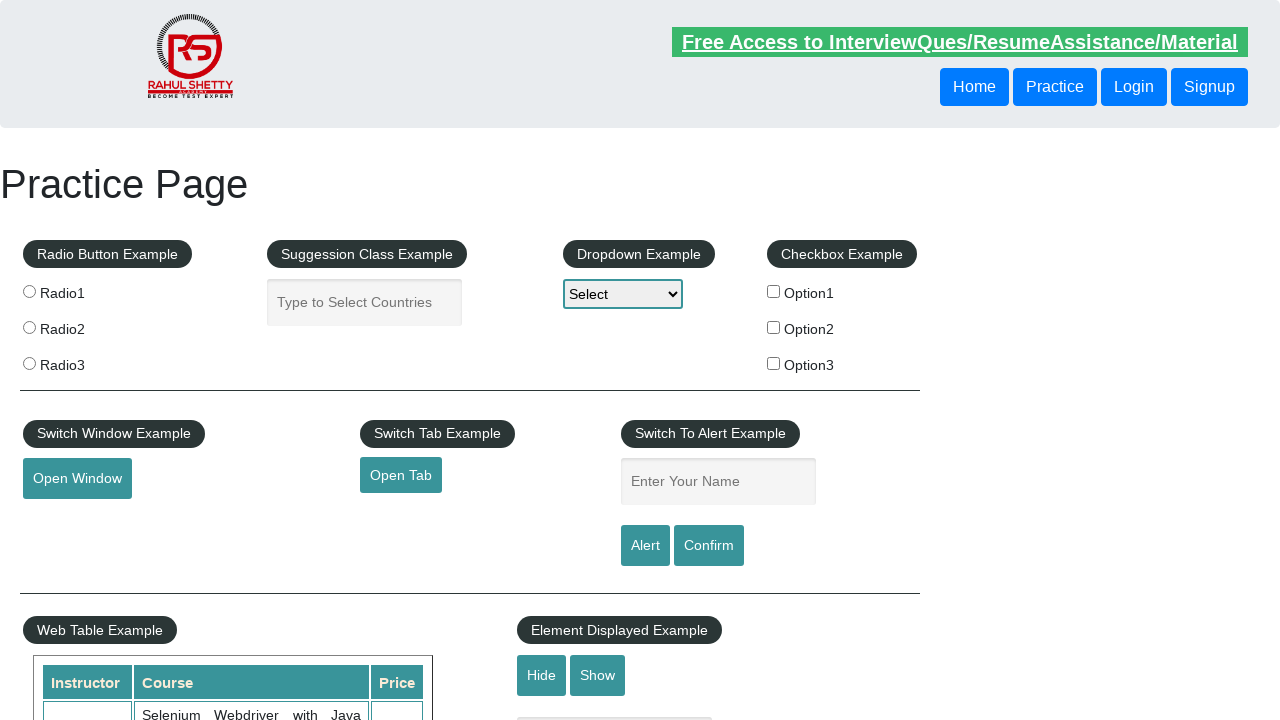

Navigated to automation practice page
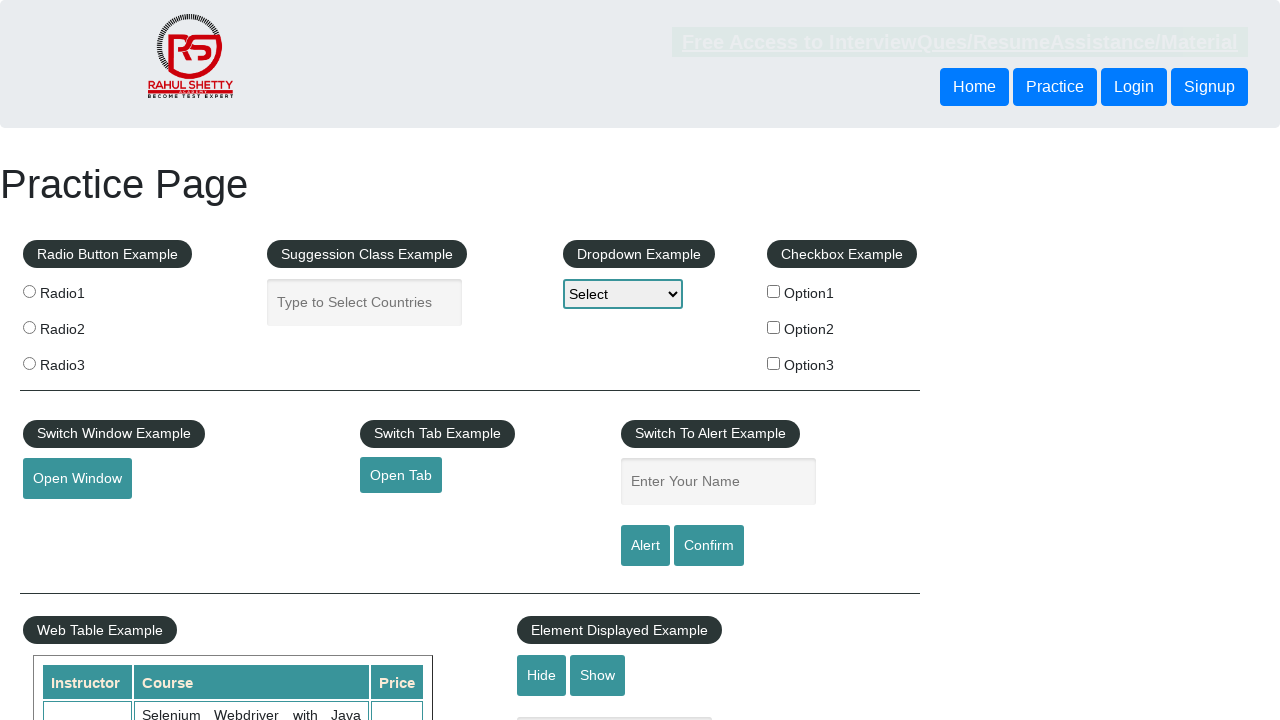

Located all checkboxes on the page
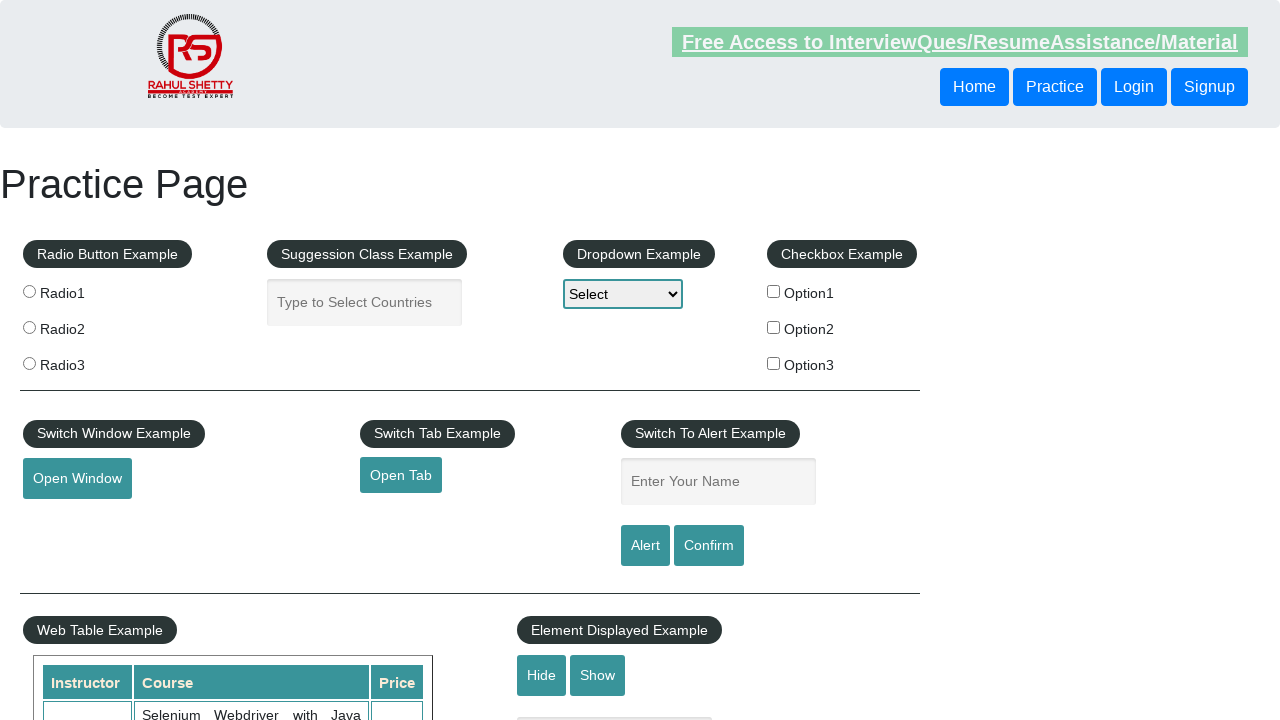

Clicked an enabled checkbox at (774, 291) on xpath=//input[@type='checkbox'] >> nth=0
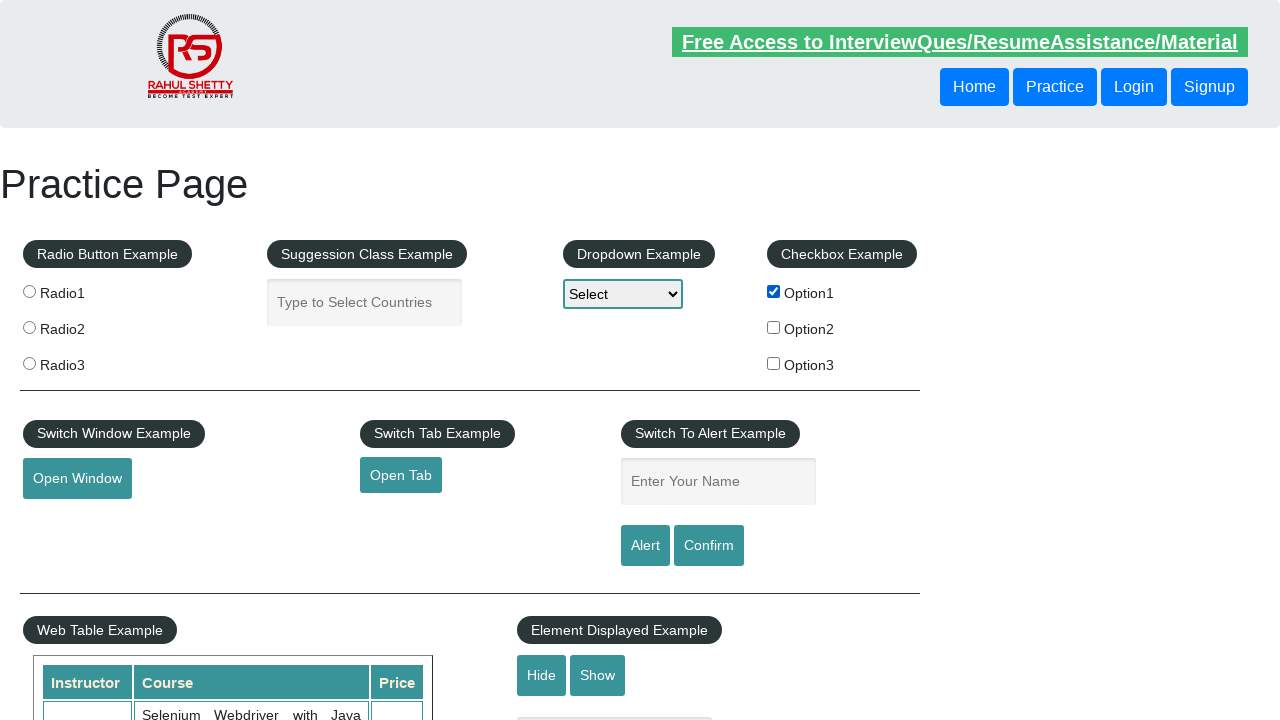

Waited 1 second between checkbox clicks
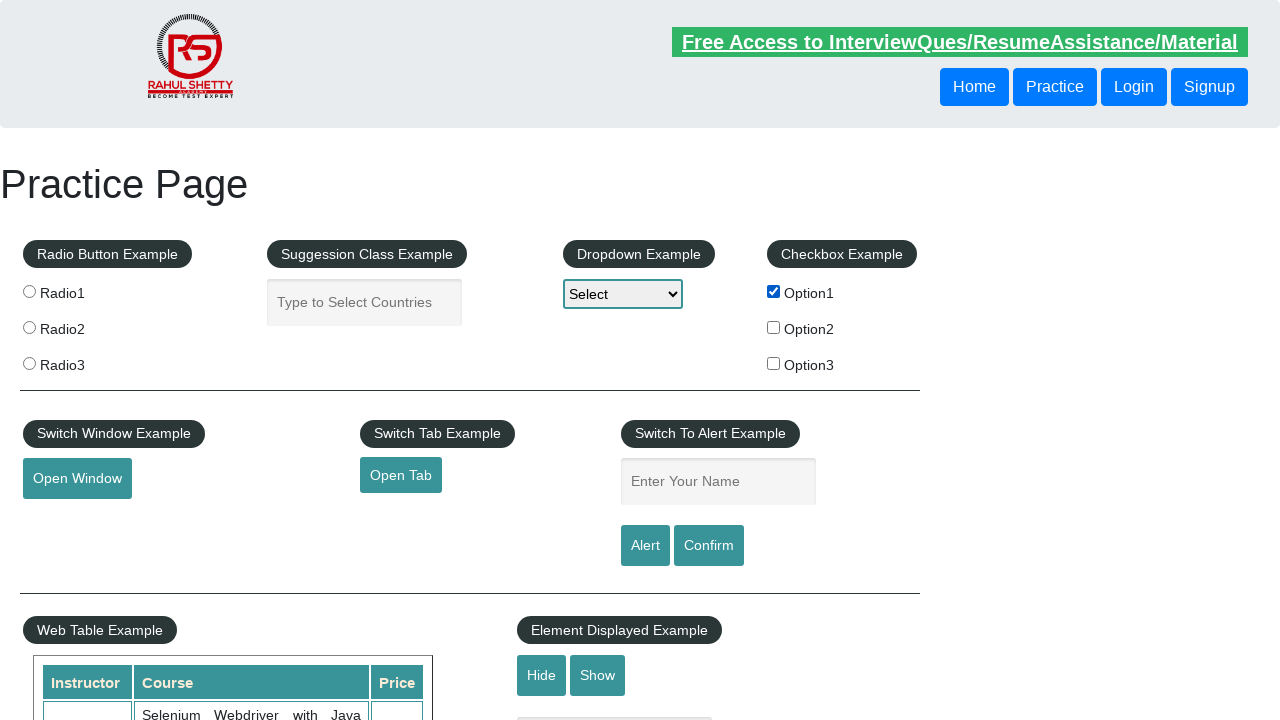

Clicked an enabled checkbox at (774, 327) on xpath=//input[@type='checkbox'] >> nth=1
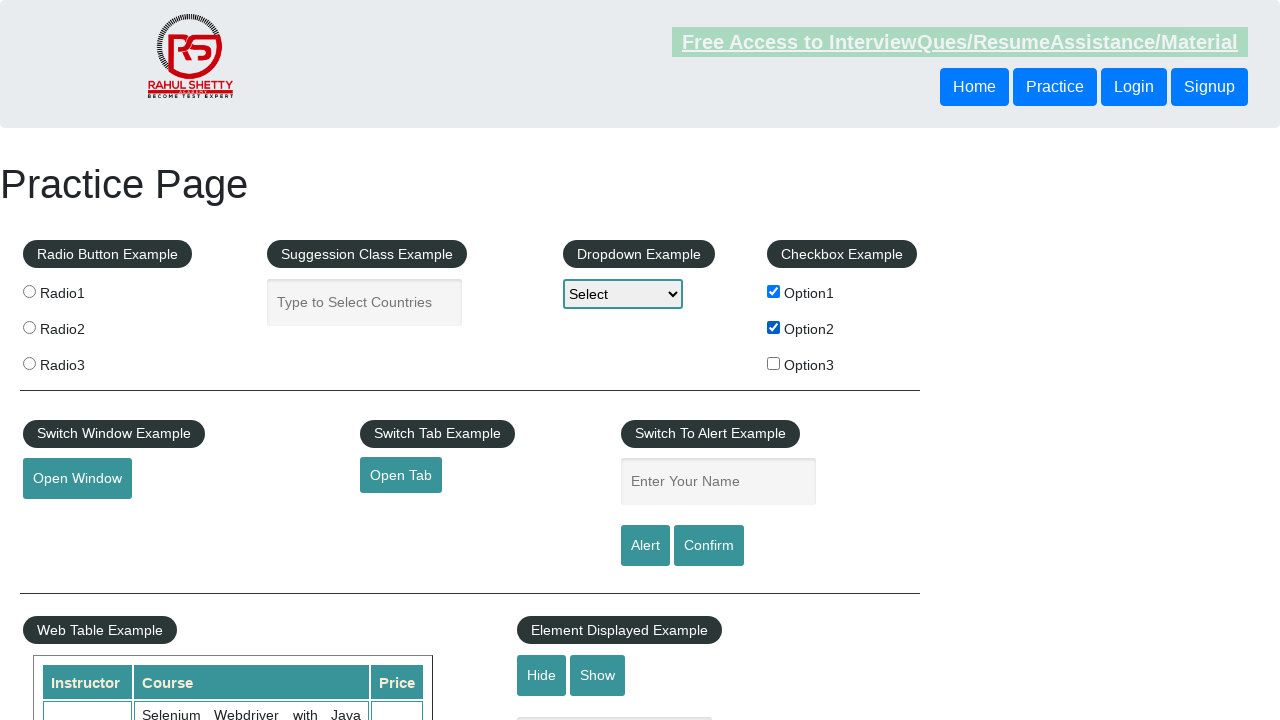

Waited 1 second between checkbox clicks
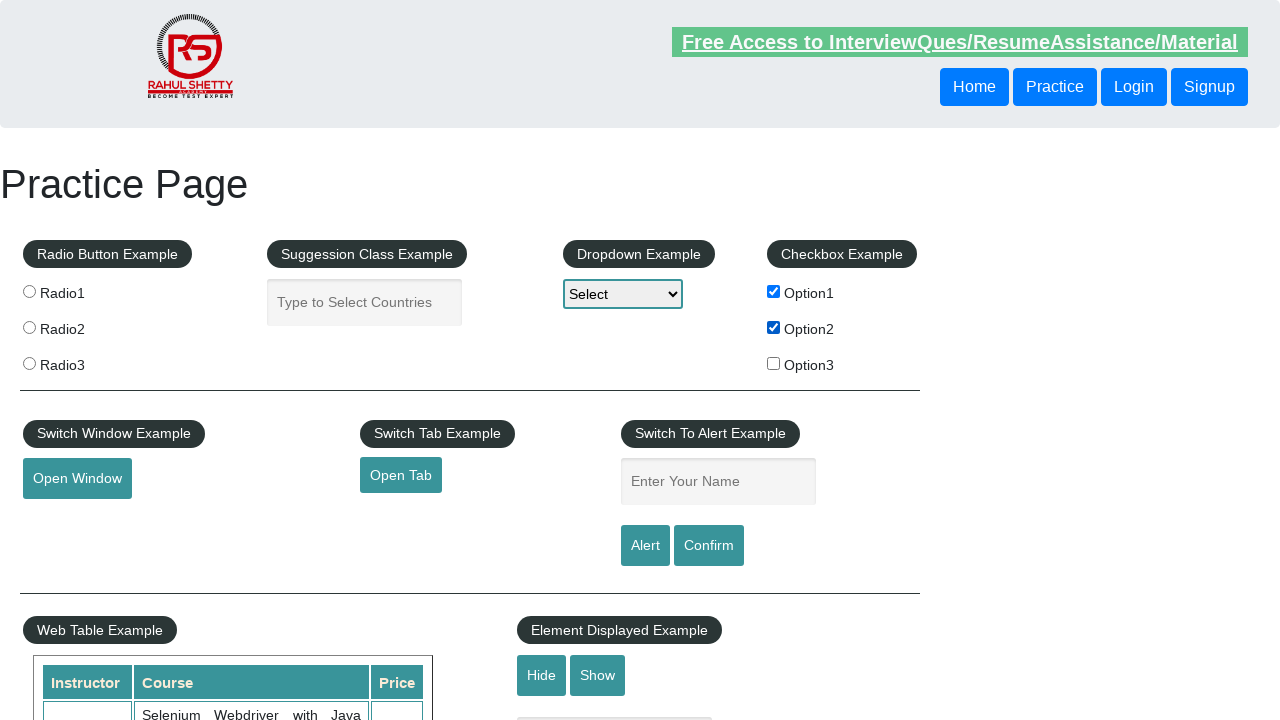

Clicked an enabled checkbox at (774, 363) on xpath=//input[@type='checkbox'] >> nth=2
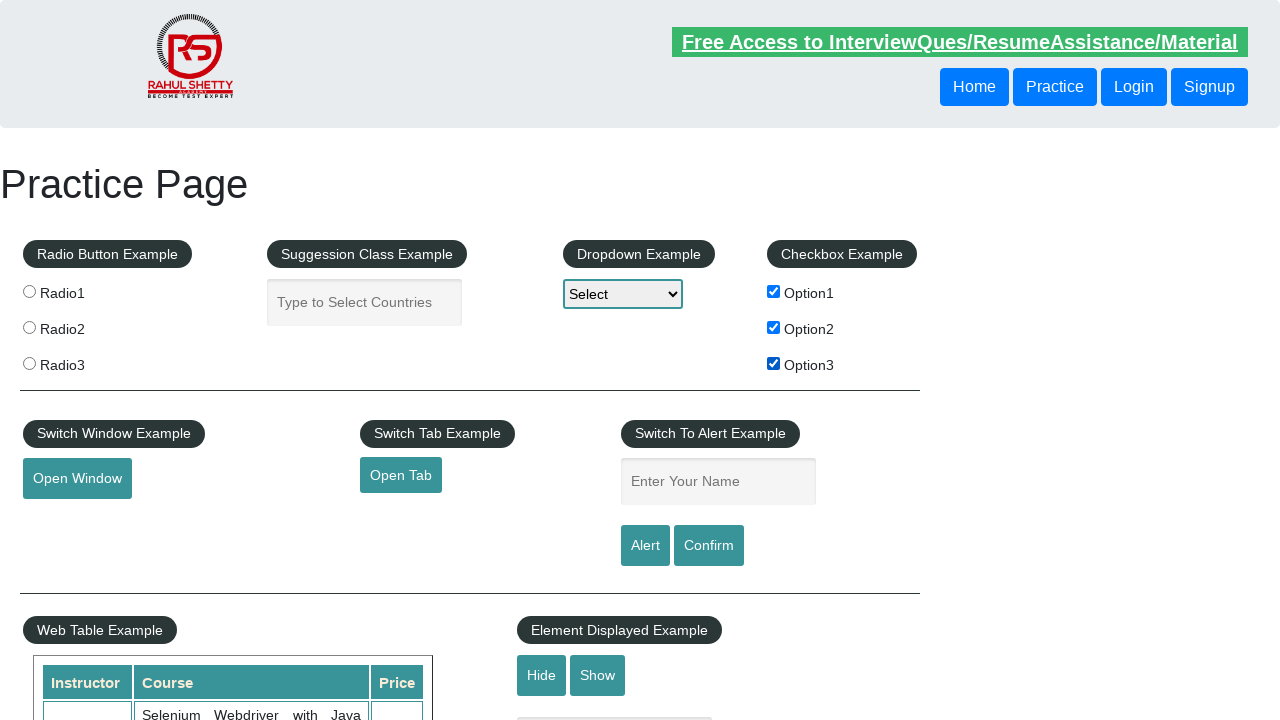

Waited 1 second between checkbox clicks
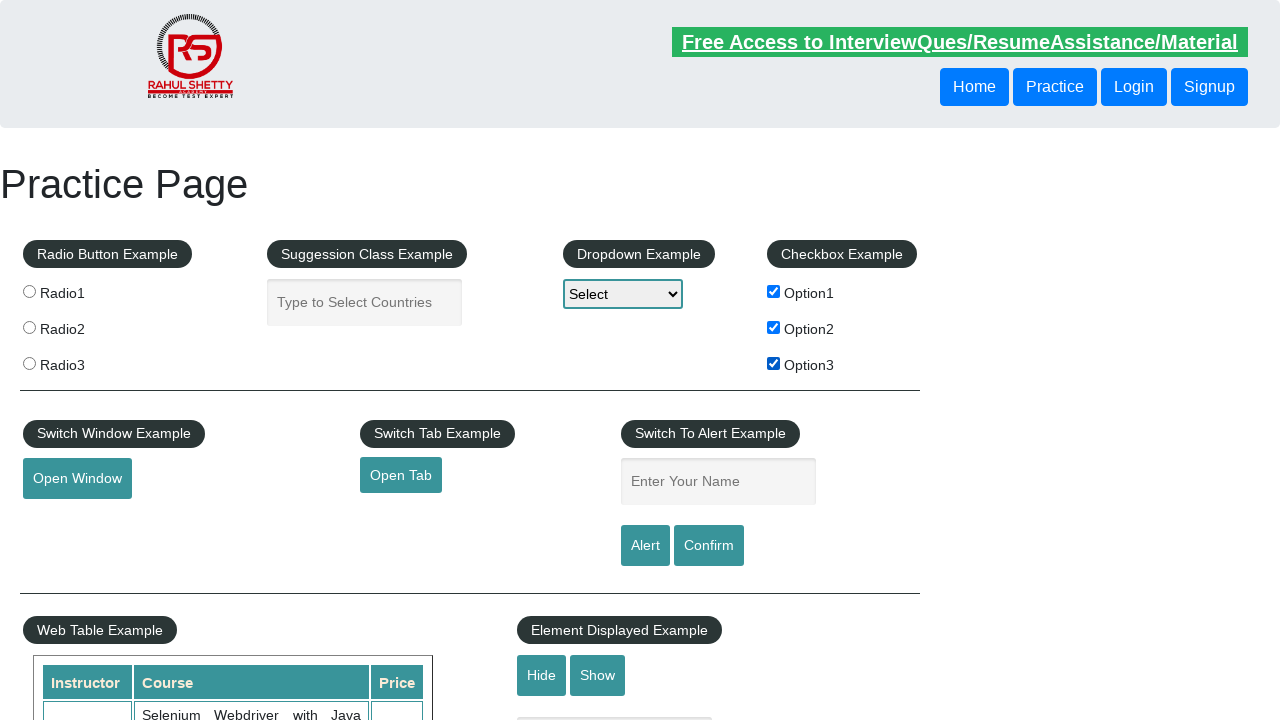

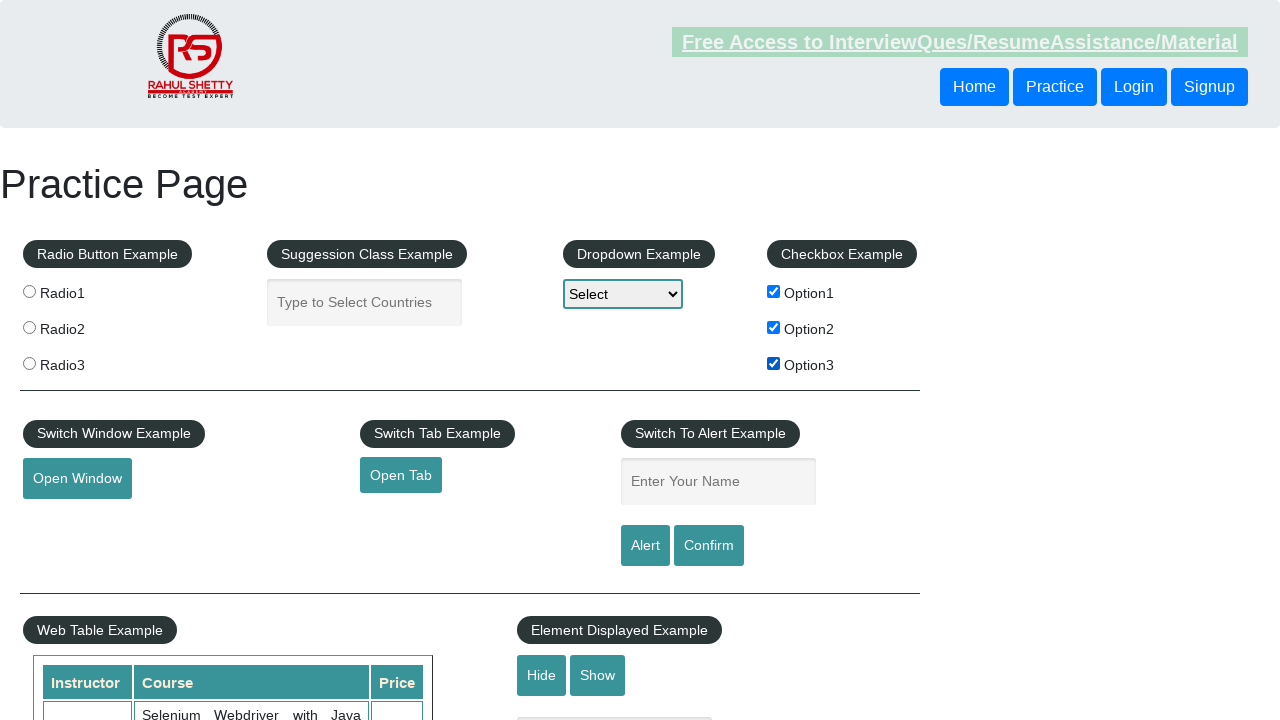